Tests dynamic controls with explicit waits by clicking Remove button, waiting for and verifying "It's gone!" message, then clicking Add and verifying "It's back!" message.

Starting URL: https://the-internet.herokuapp.com/dynamic_controls

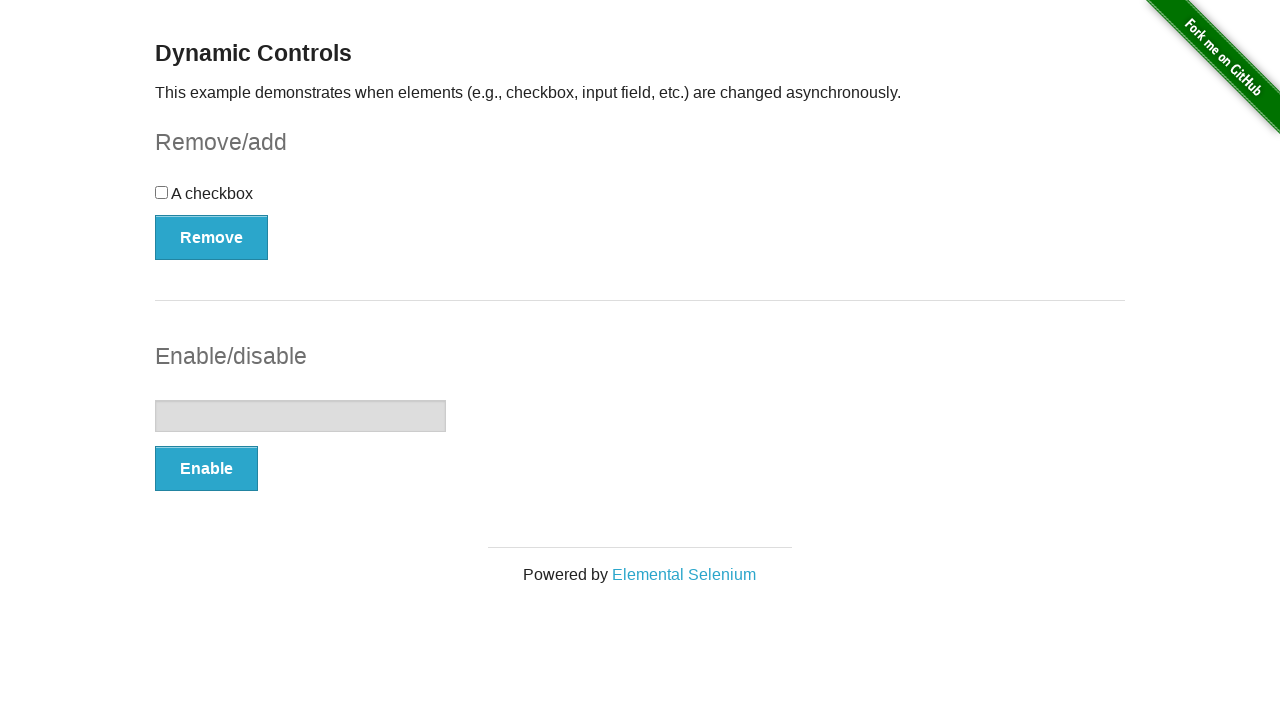

Clicked Remove button to remove dynamic control at (212, 237) on xpath=//button[@onclick='swapCheckbox()']
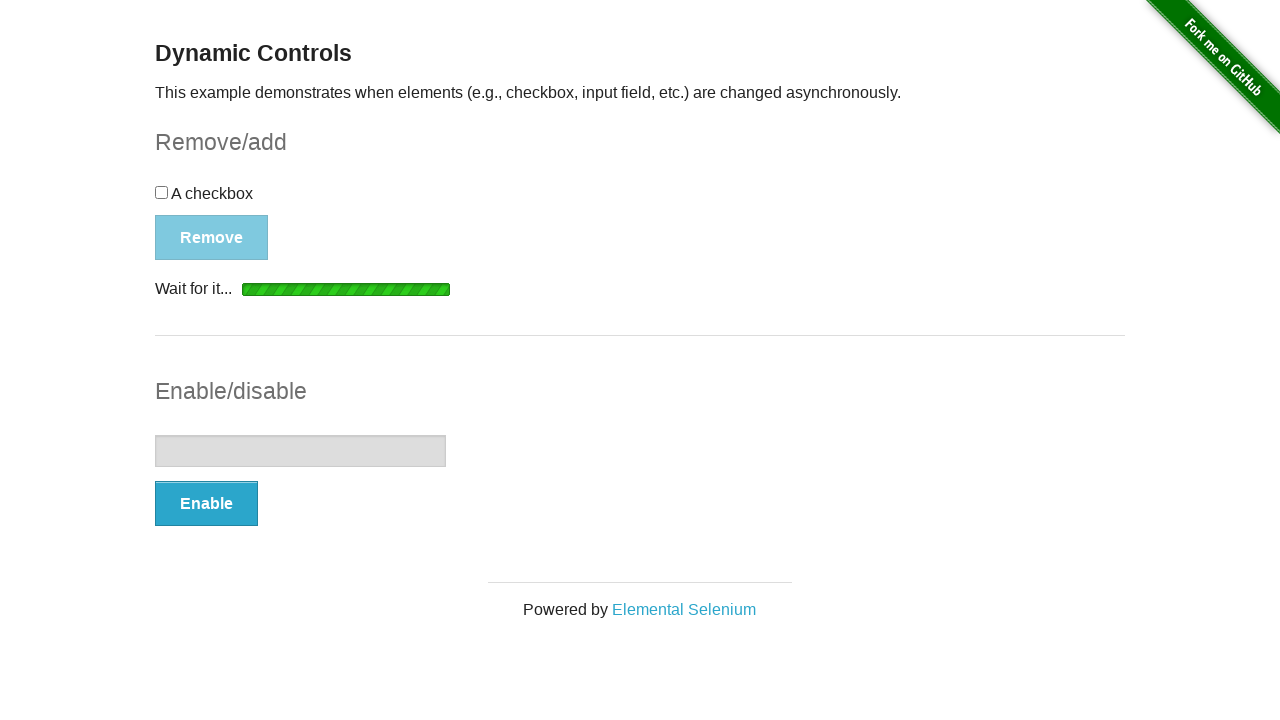

Waited for 'It's gone!' message to appear
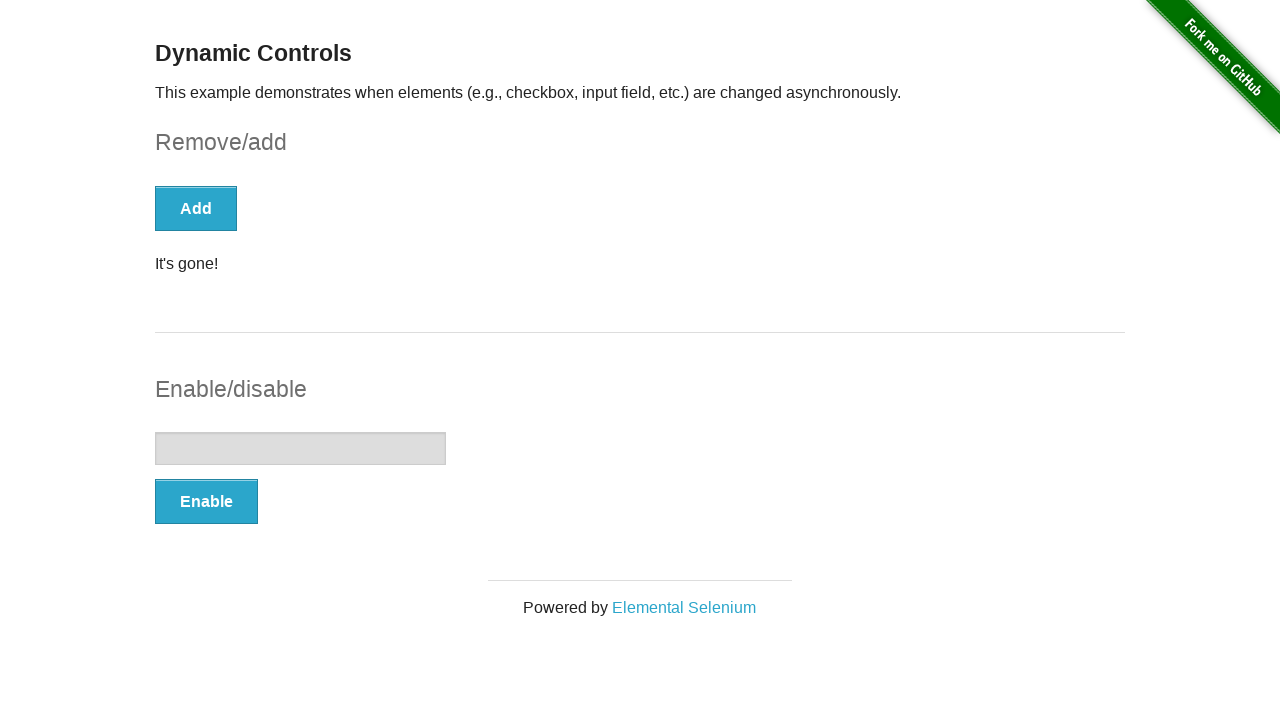

Verified 'It's gone!' message is visible
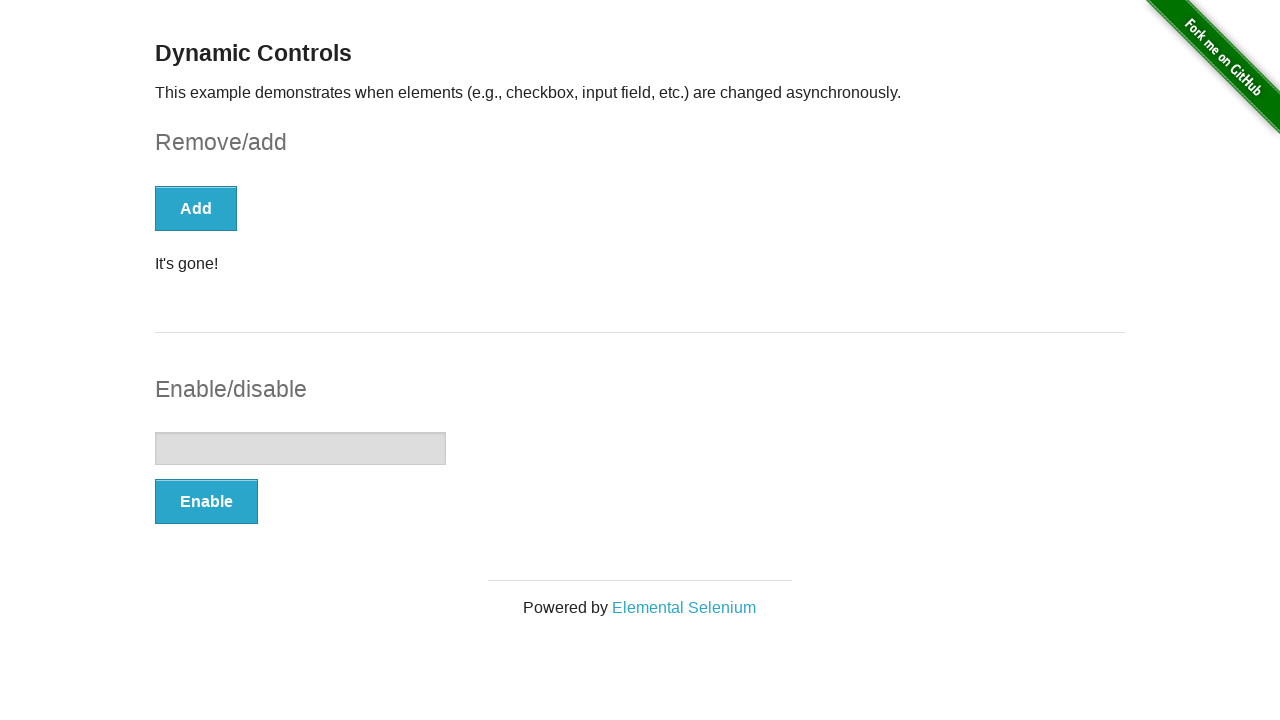

Clicked Add button to restore dynamic control at (196, 208) on xpath=//button[@onclick='swapCheckbox()']
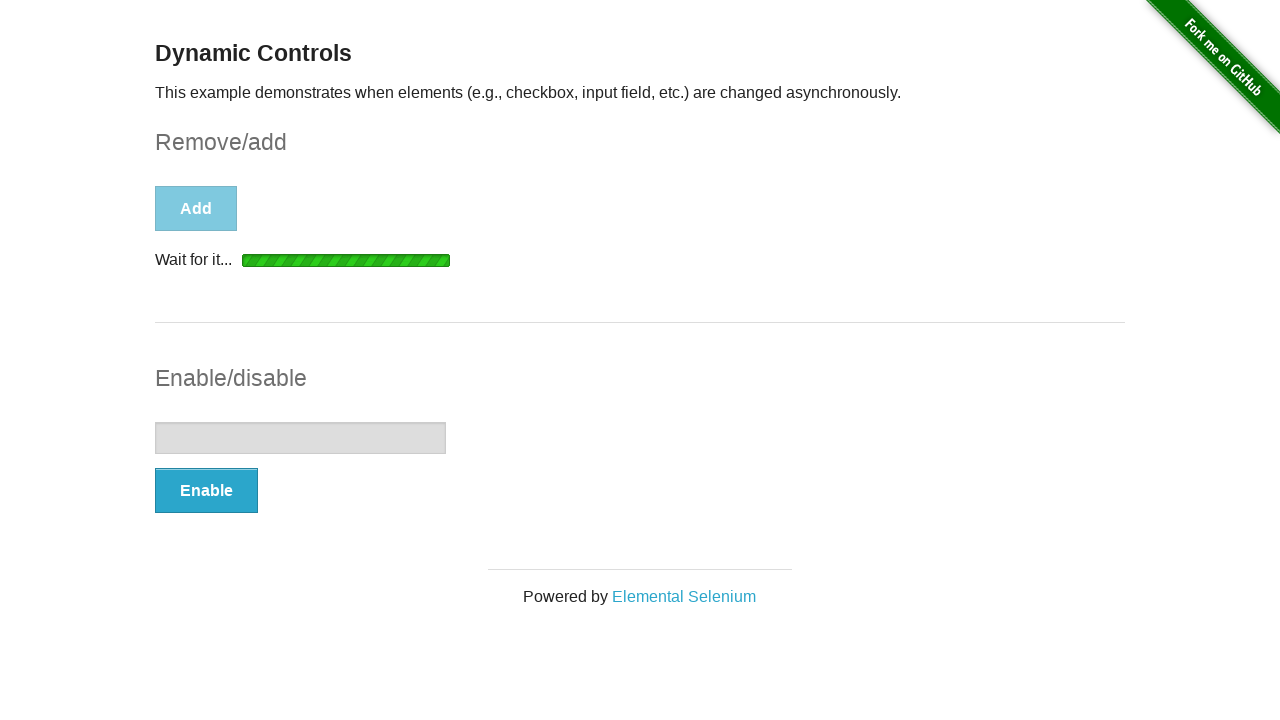

Waited for 'It's back!' message to appear
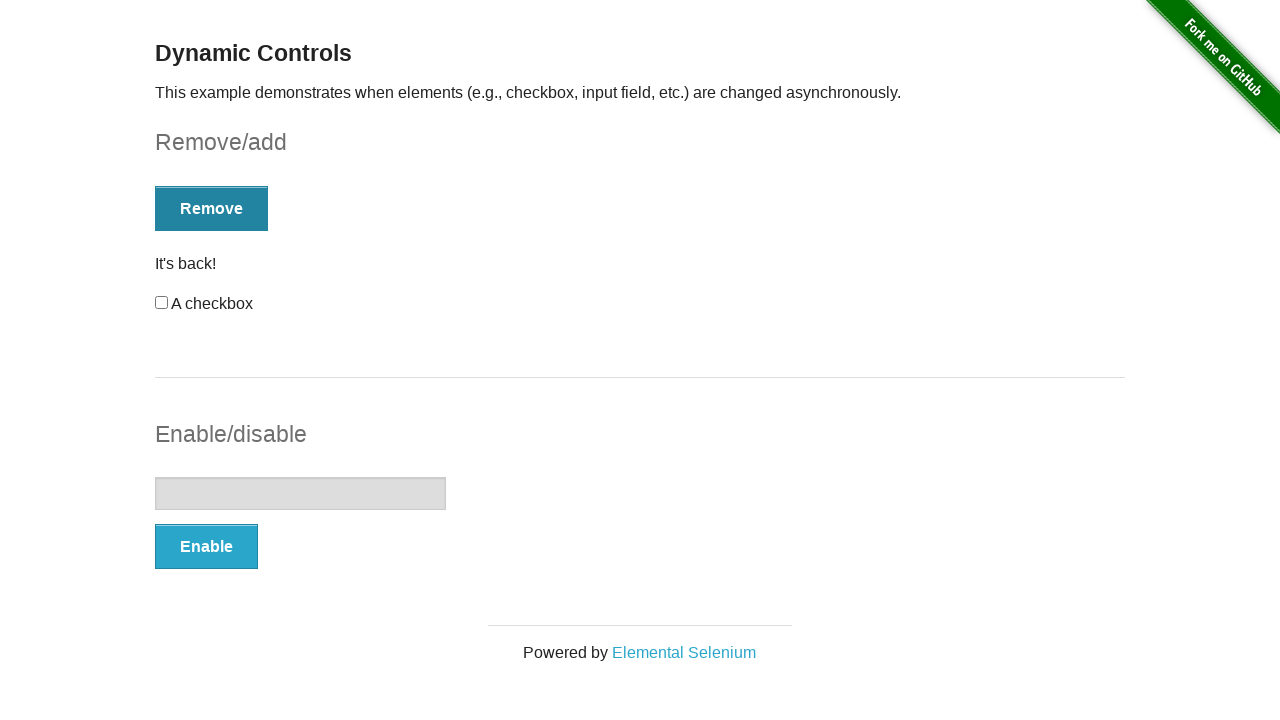

Verified 'It's back!' message is visible
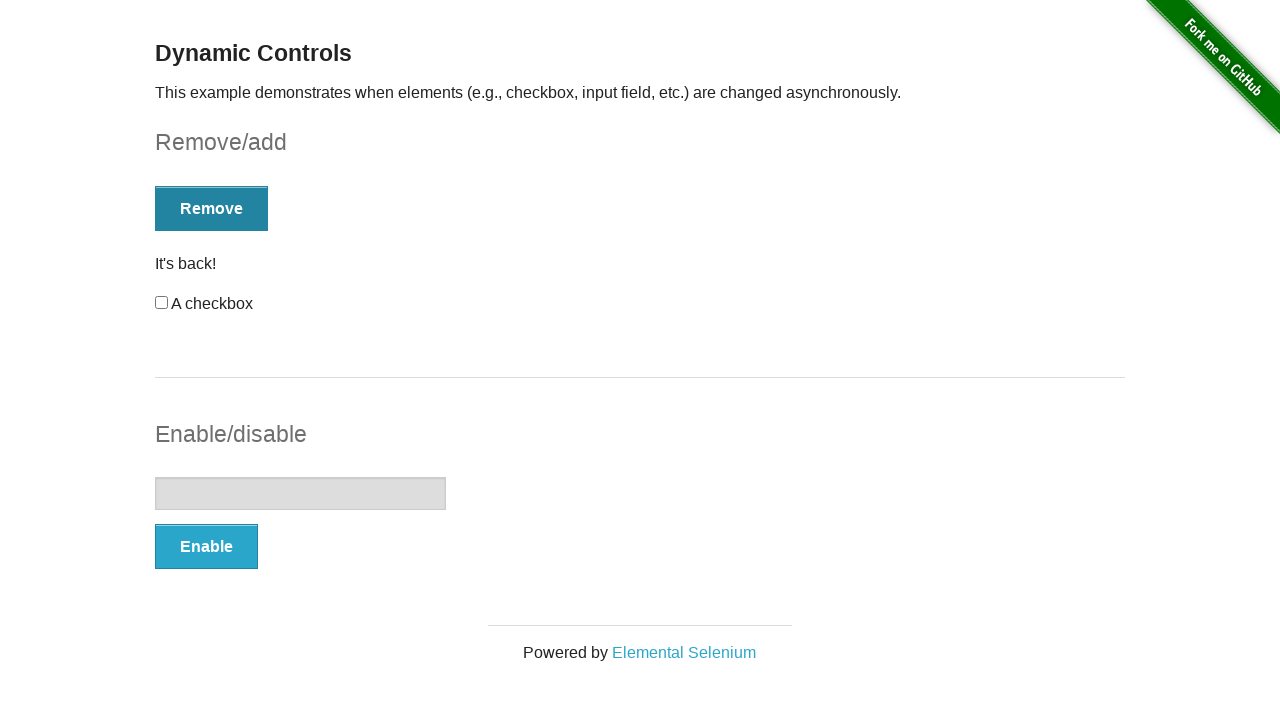

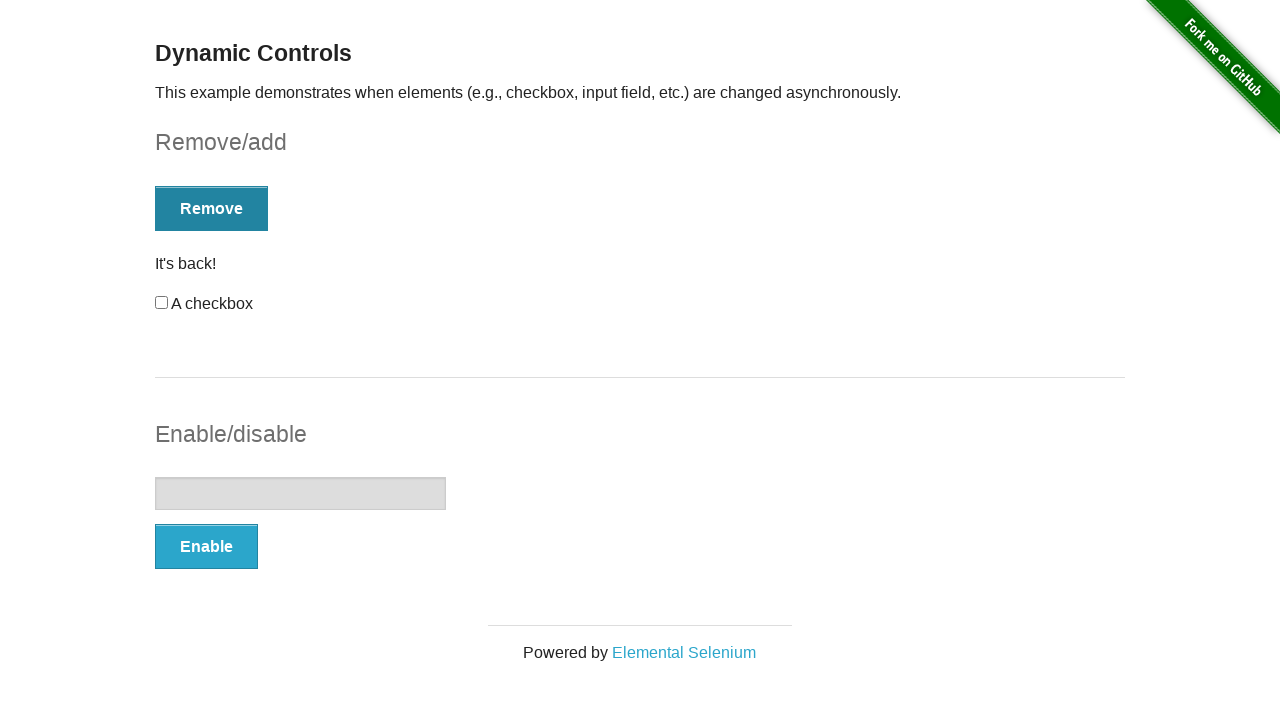